Tests basic browser navigation functionality by navigating to a page, then using back, forward, and refresh browser controls

Starting URL: https://telranedu.web.app/home

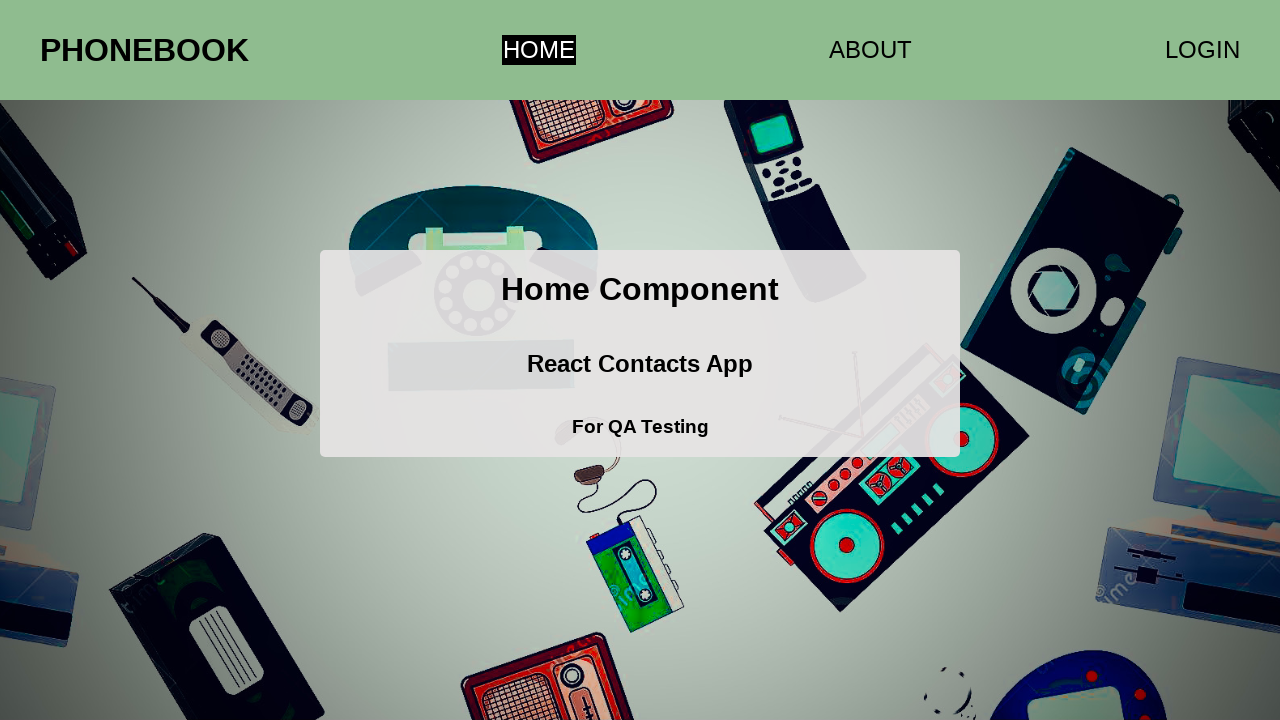

Navigated back in browser history
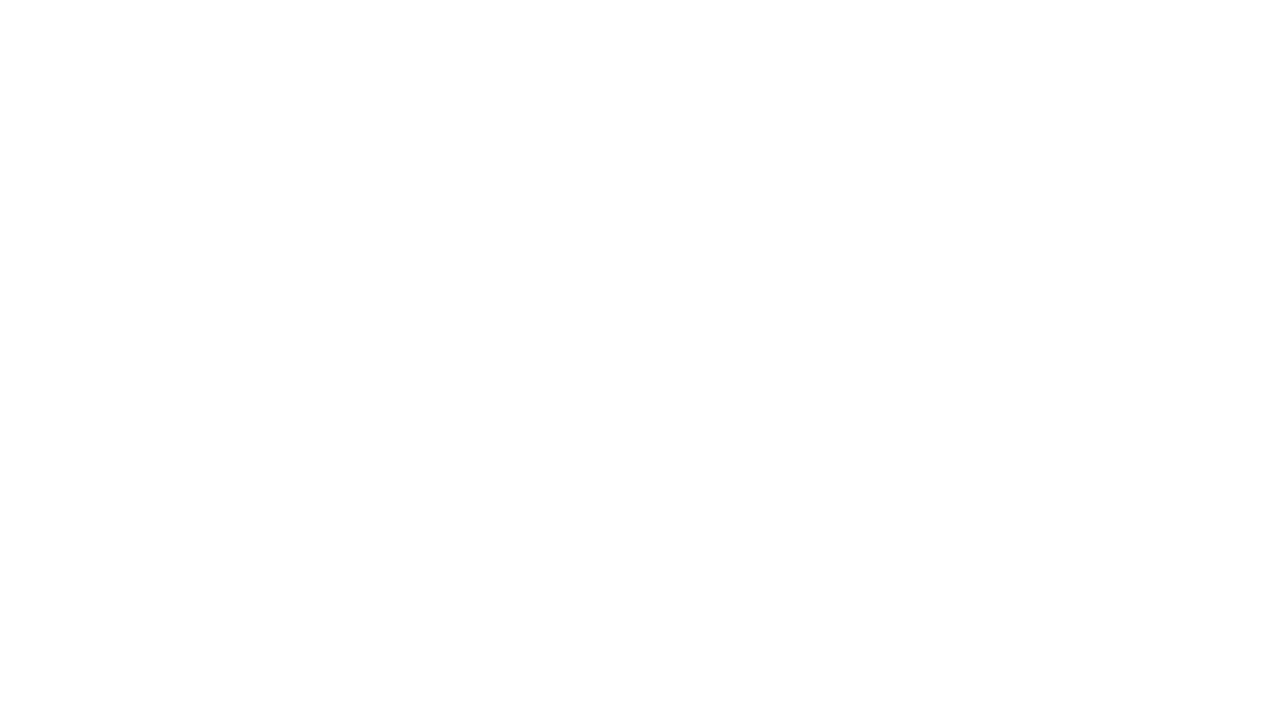

Navigated forward in browser history
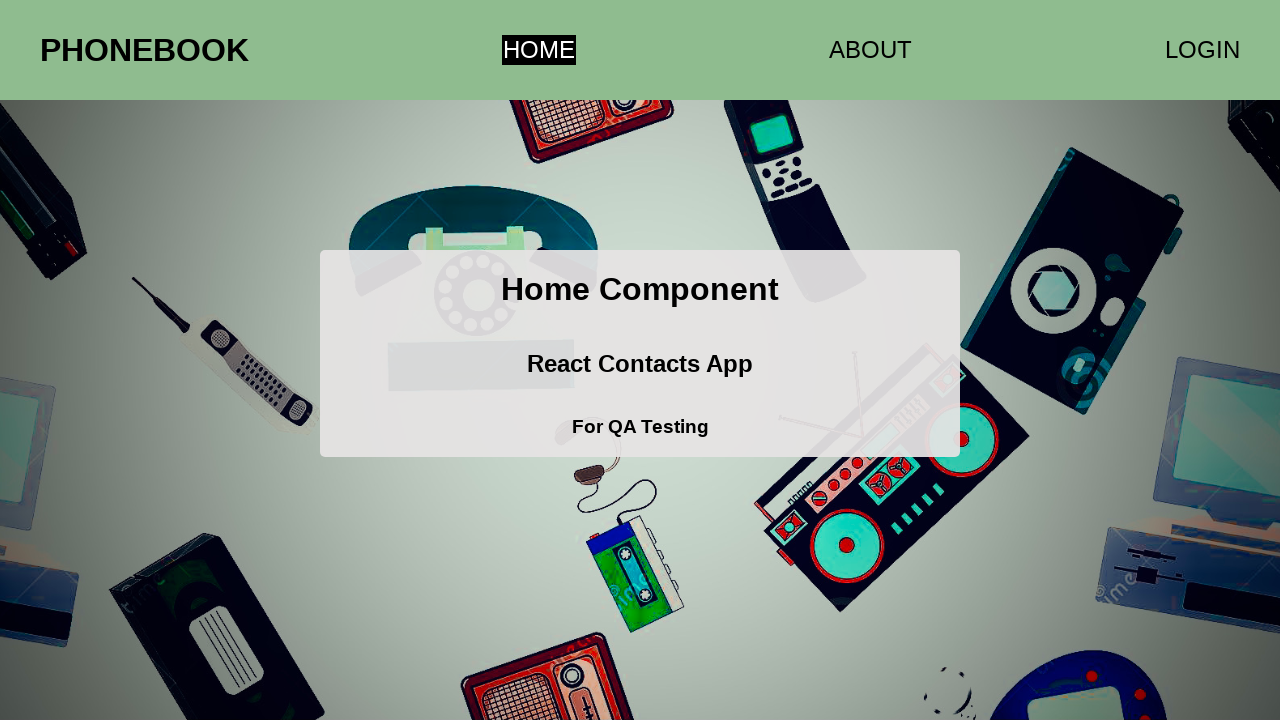

Refreshed the current page
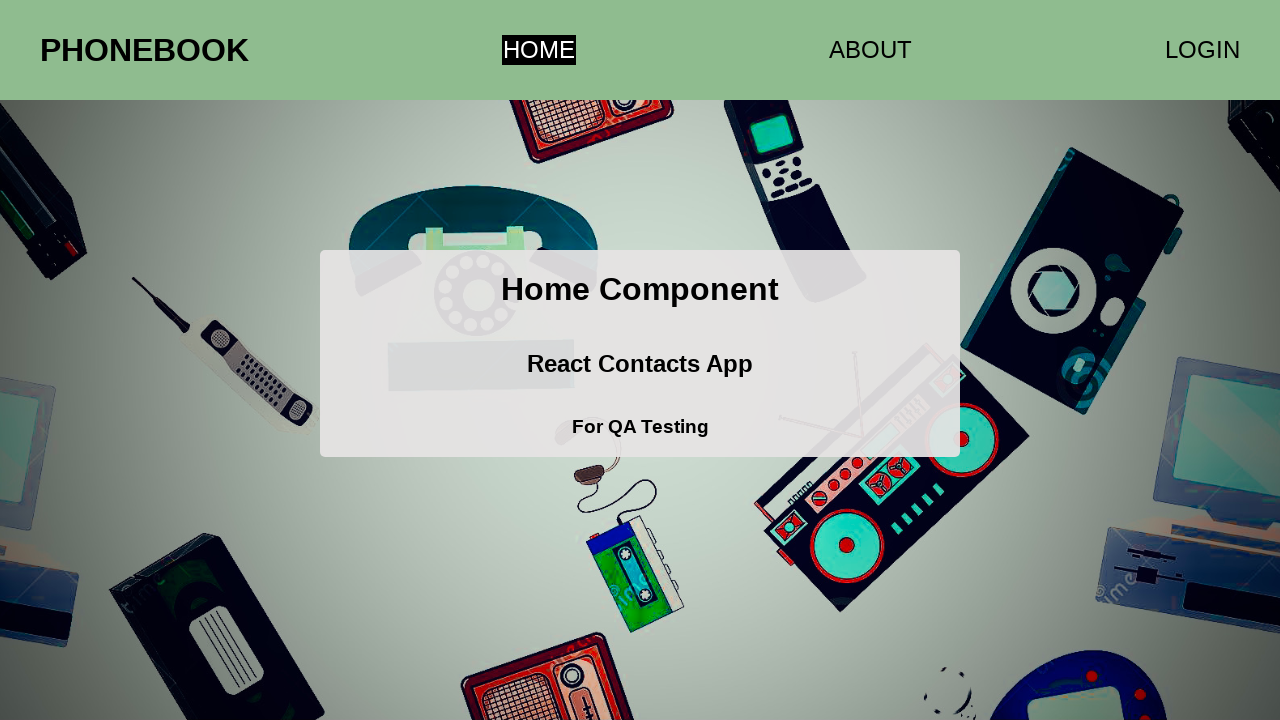

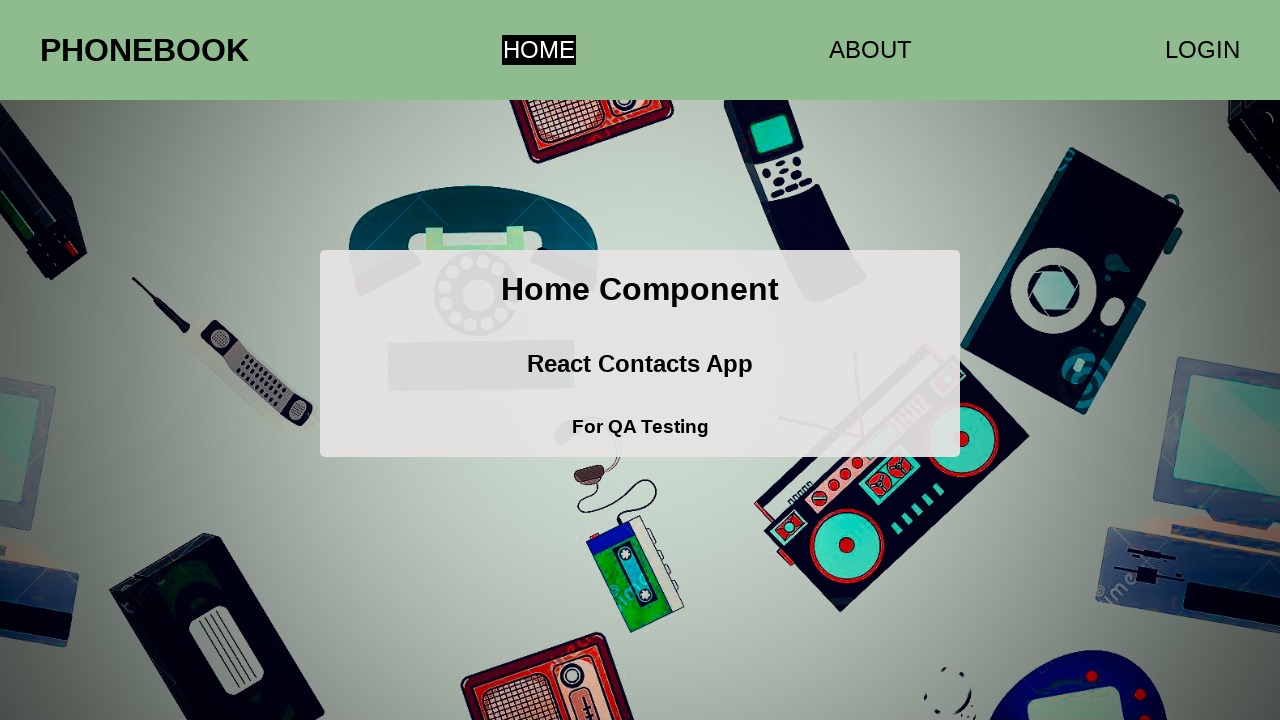